Tests that todo data persists after page reload

Starting URL: https://demo.playwright.dev/todomvc

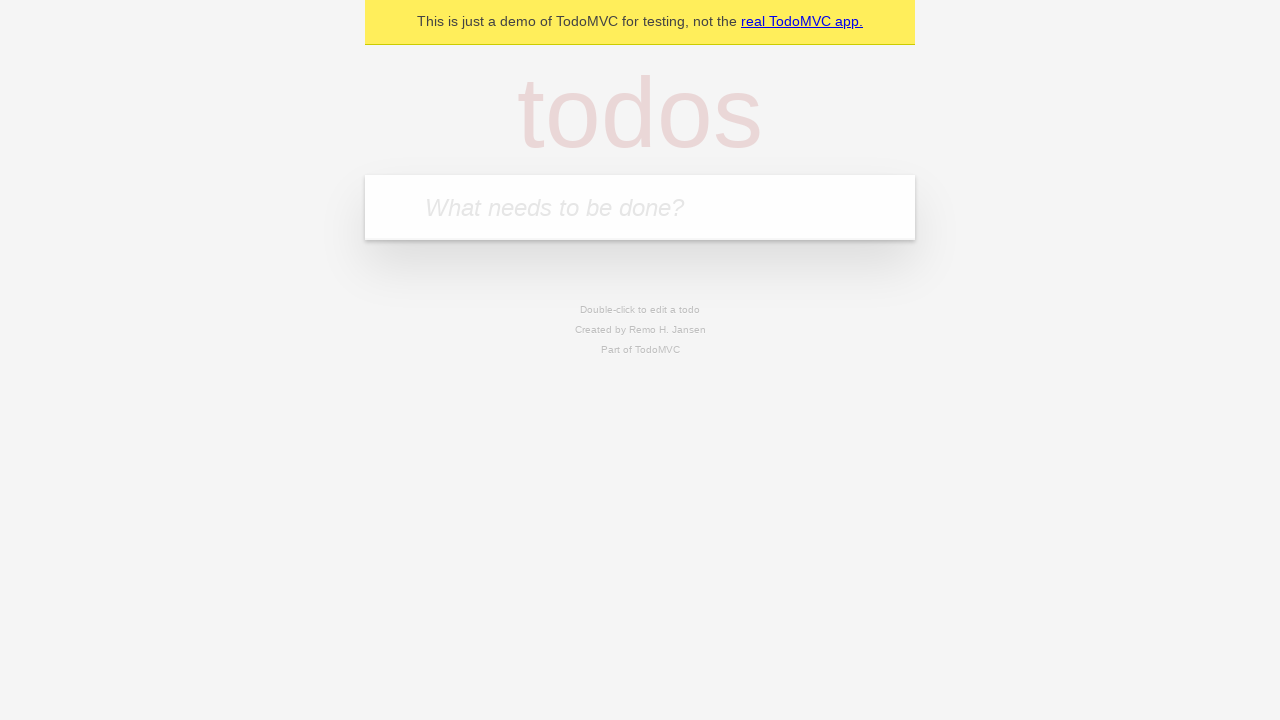

Filled todo input with 'buy some cheese' on .new-todo
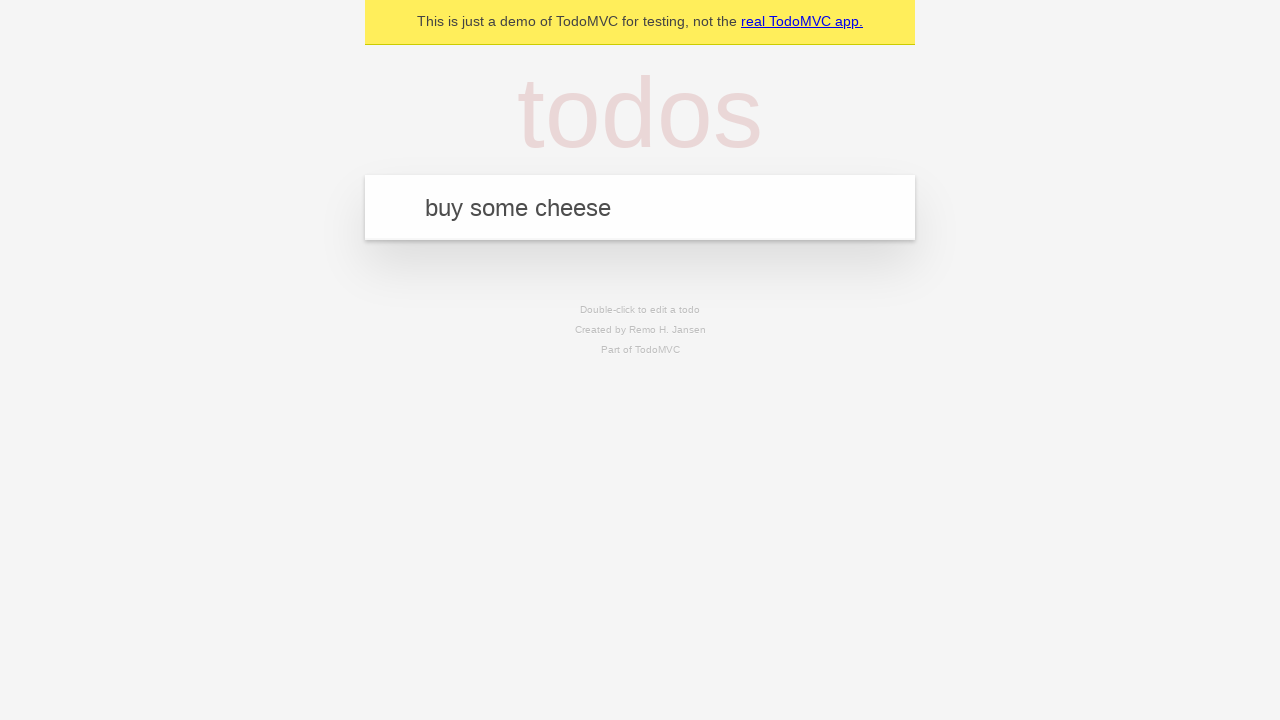

Pressed Enter to create first todo item on .new-todo
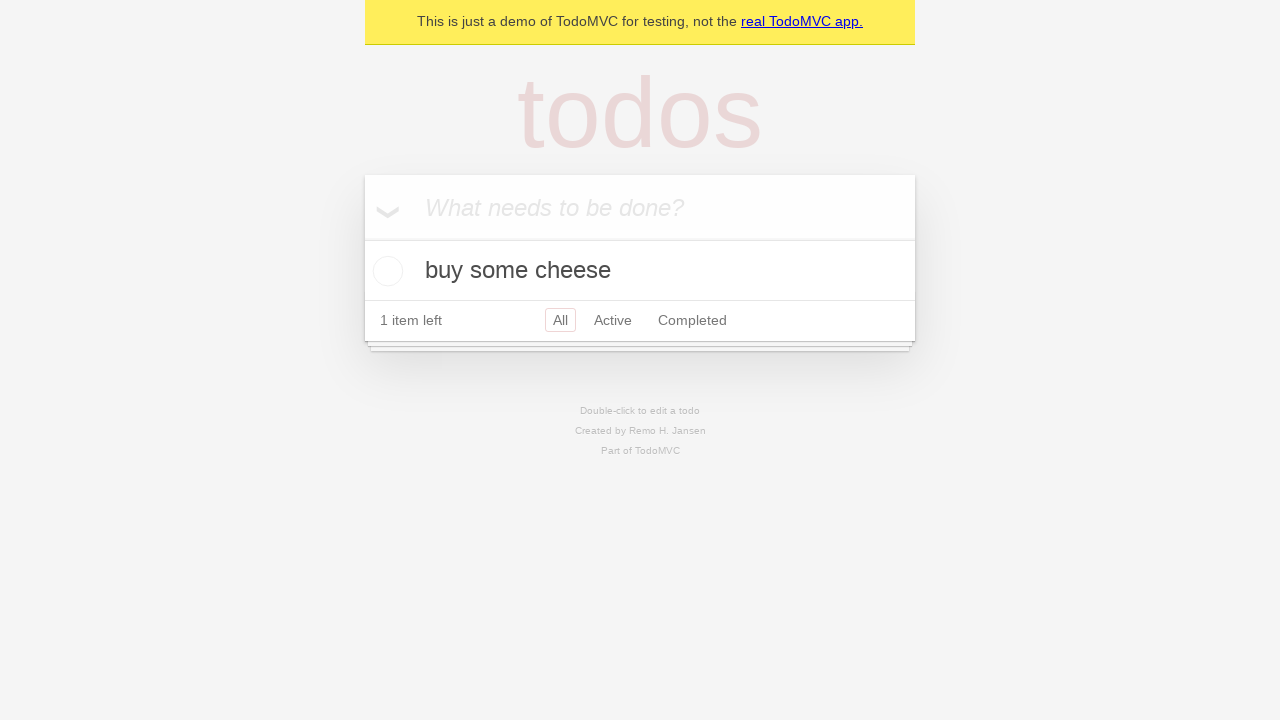

Filled todo input with 'feed the cat' on .new-todo
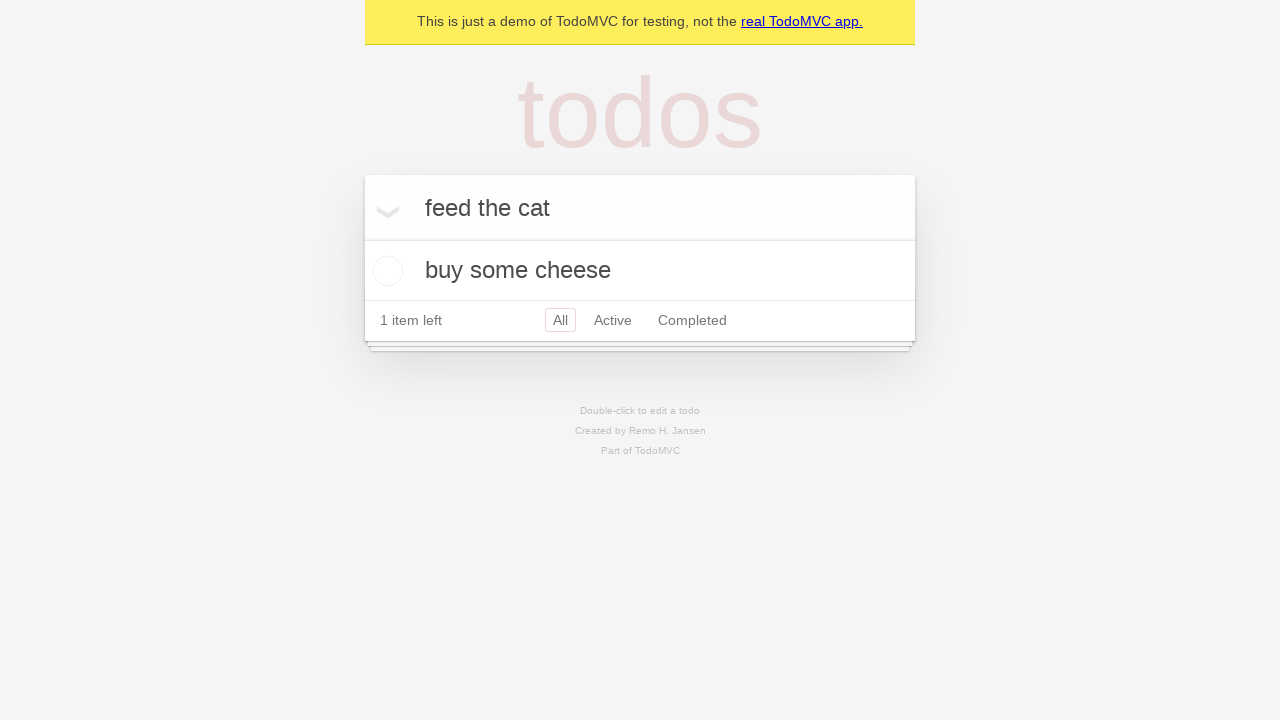

Pressed Enter to create second todo item on .new-todo
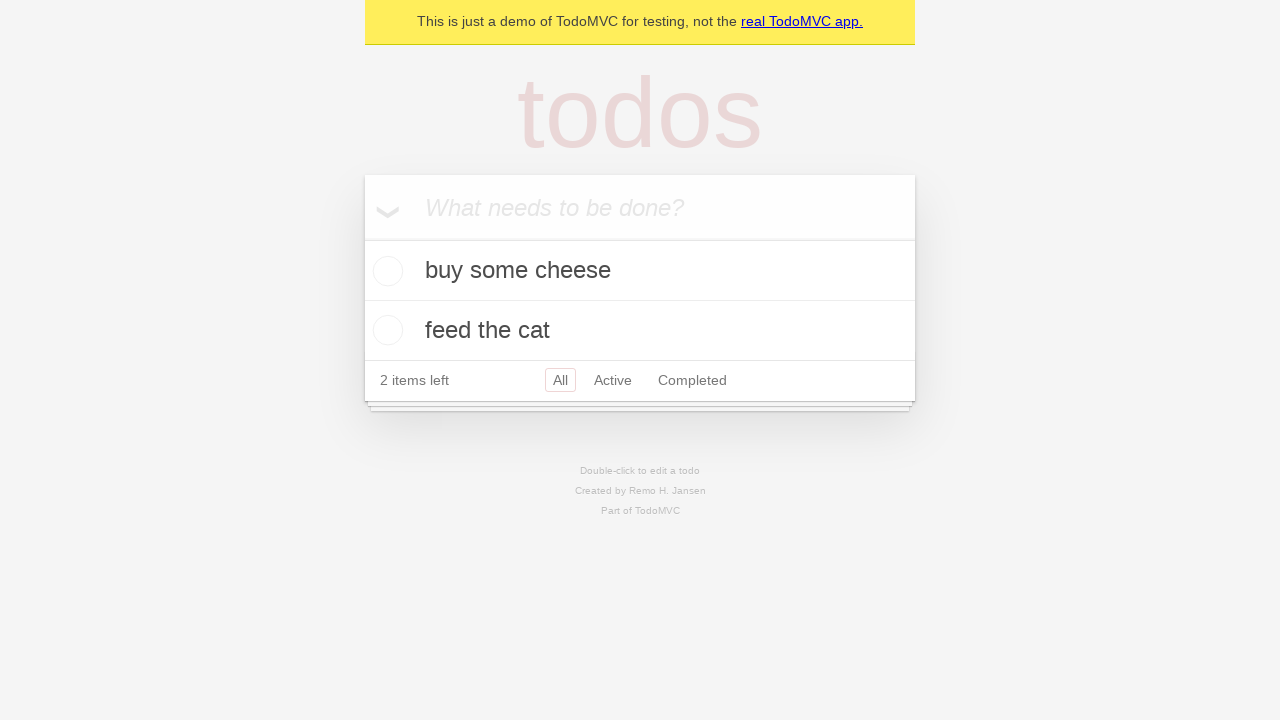

Both todo items are now visible in the list
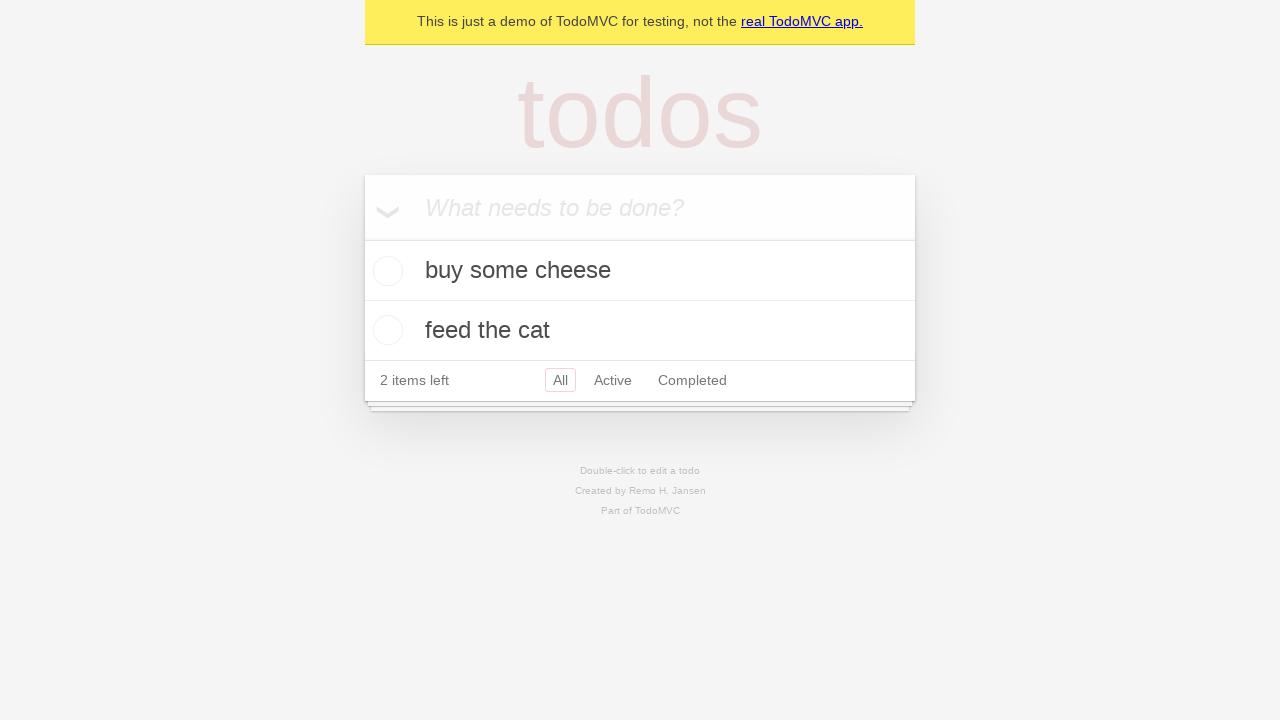

Checked the first todo item as completed at (385, 271) on .todo-list li >> nth=0 >> .toggle
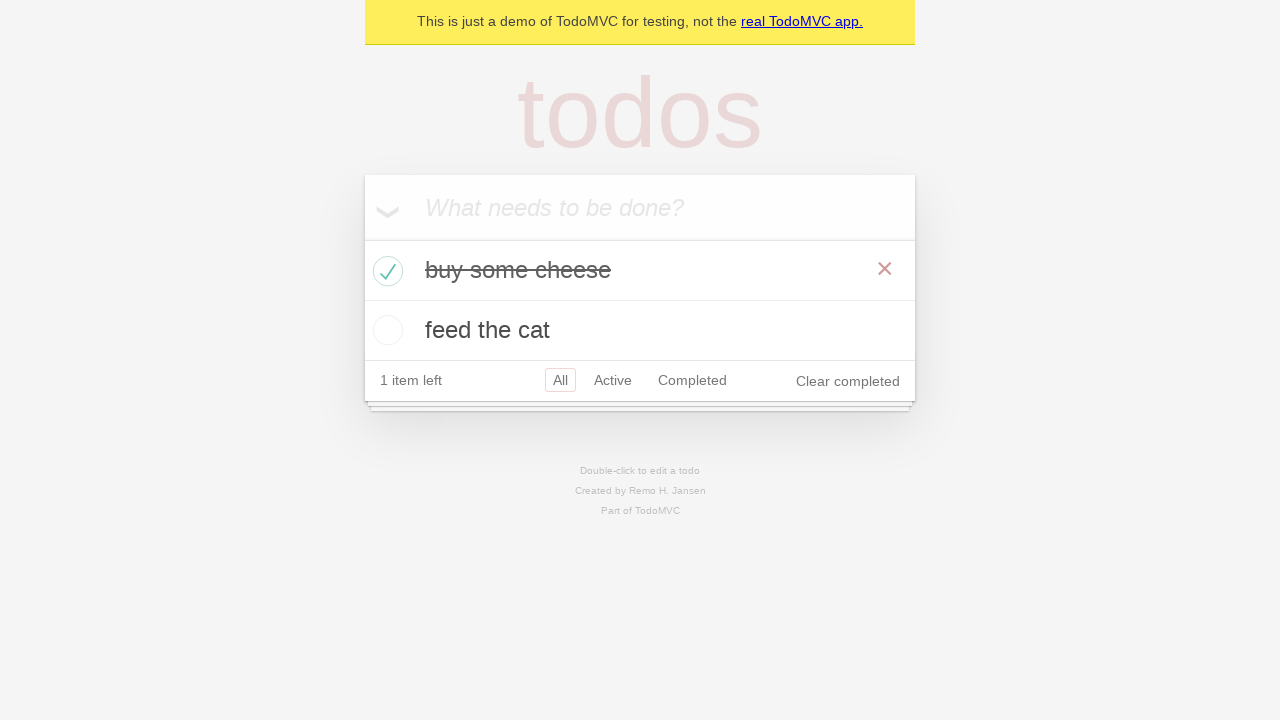

Reloaded the page to test data persistence
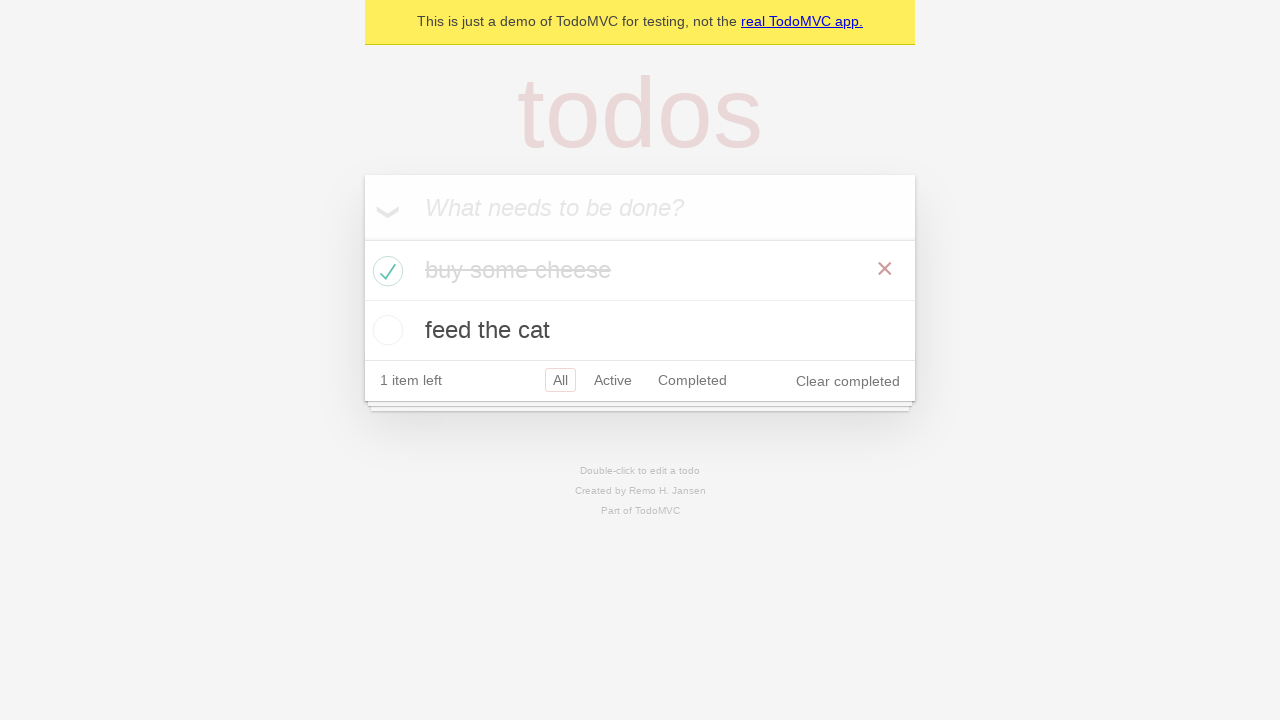

Both todo items persisted after page reload
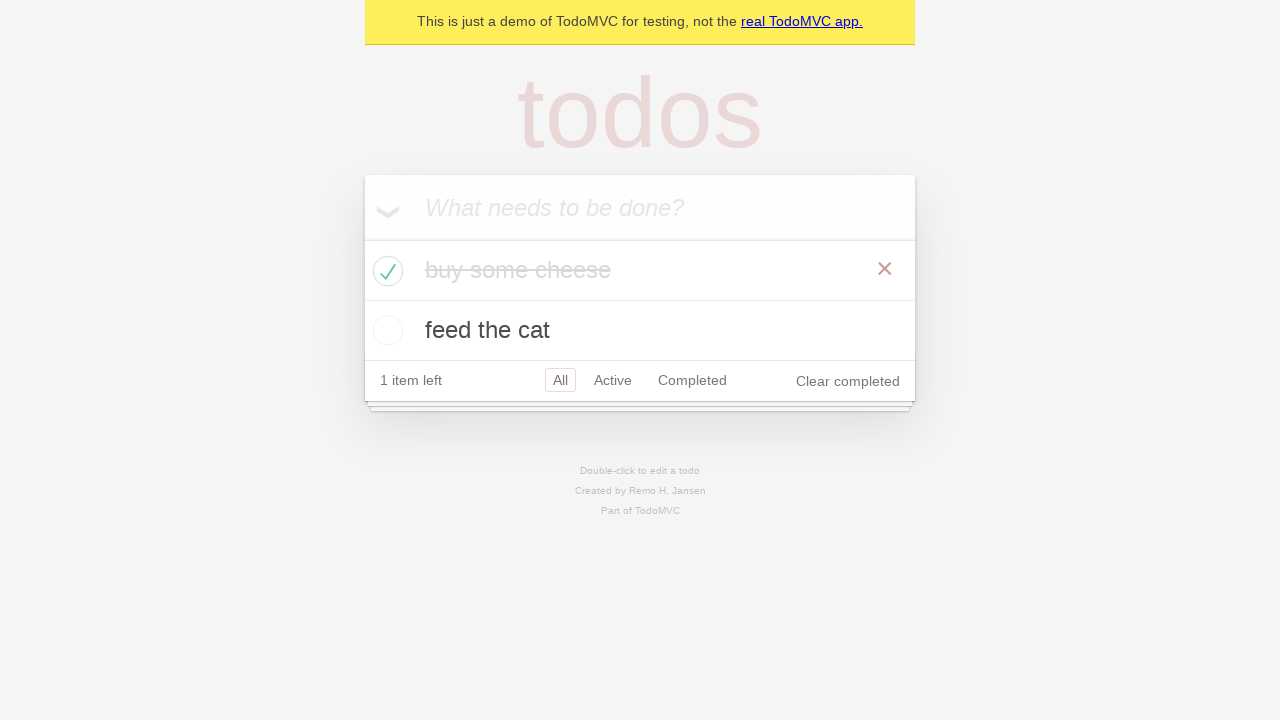

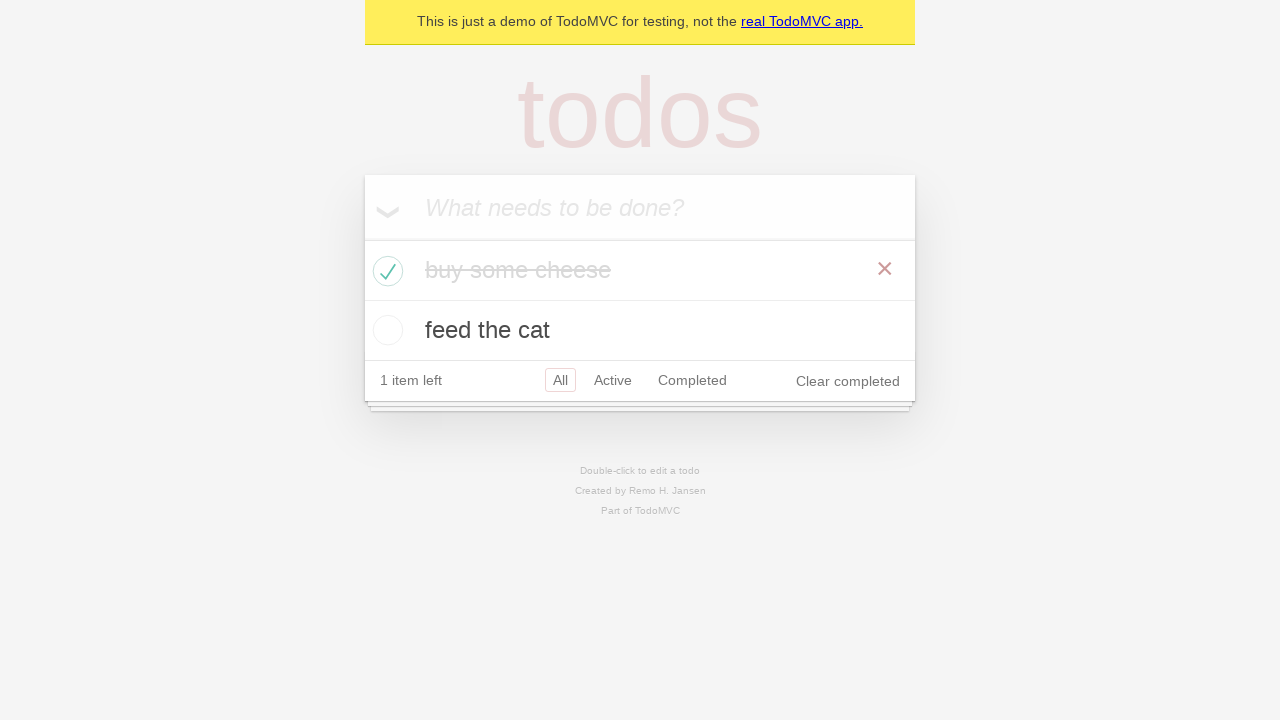